Tests confirm dialog handling by clicking confirm button and accepting the confirmation dialog

Starting URL: https://testautomationpractice.blogspot.com/

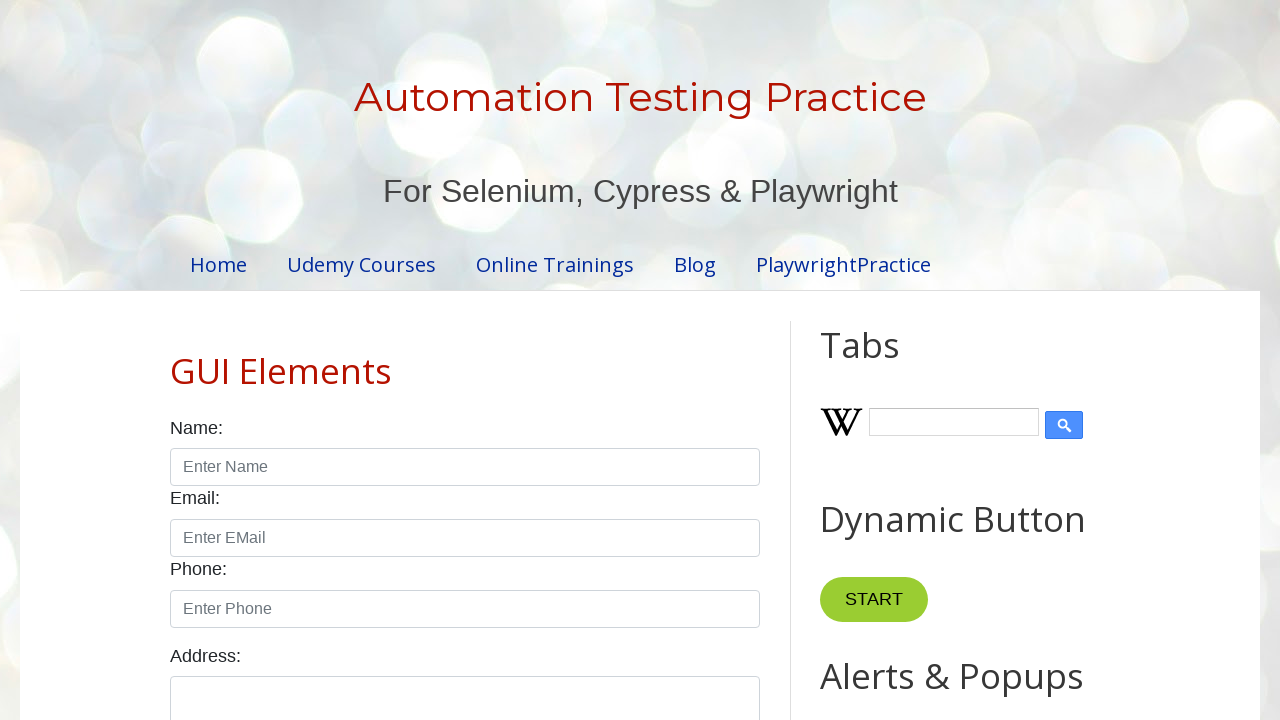

Set up dialog handler to accept confirm dialogs
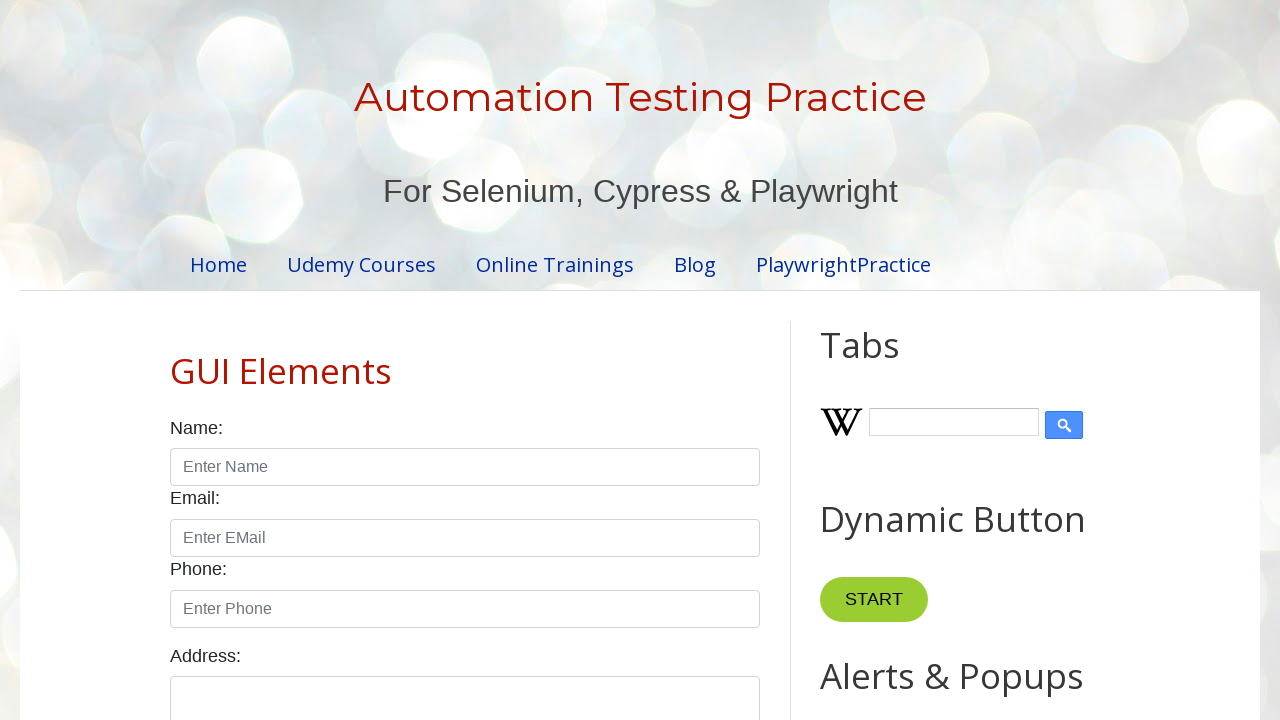

Clicked confirm button at (912, 360) on #confirmBtn
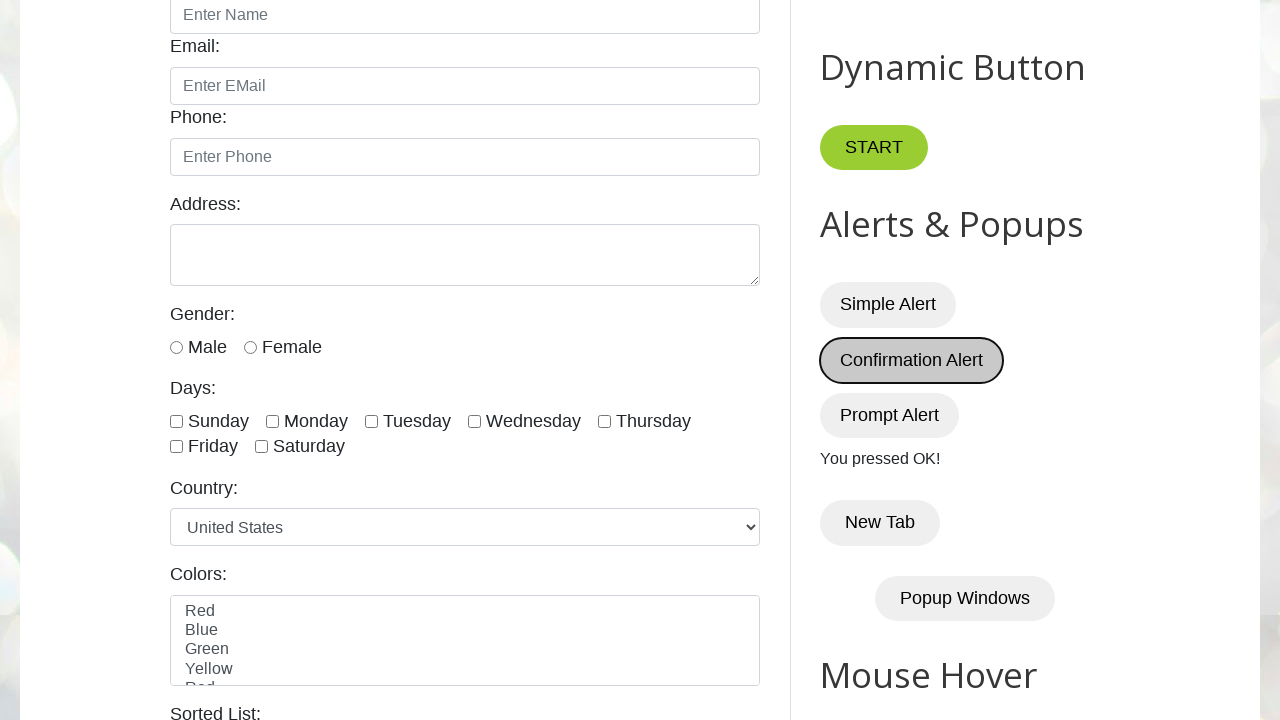

Waited for confirm dialog to be processed
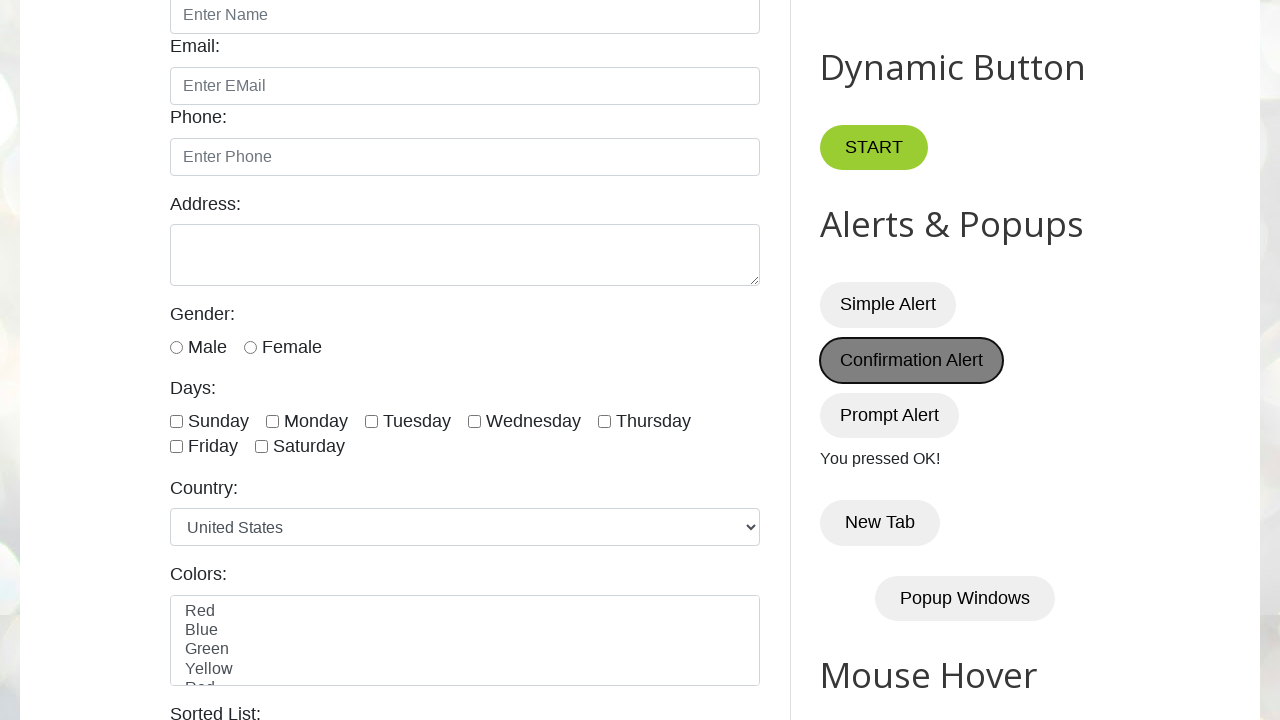

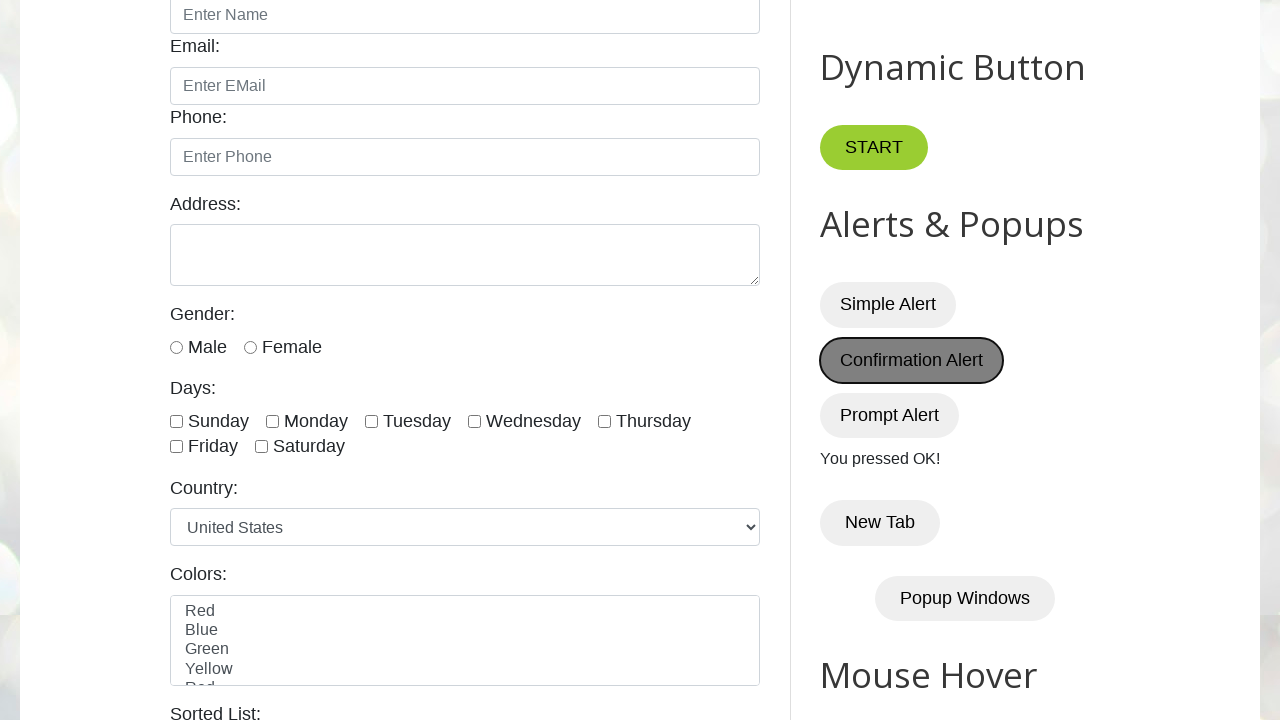